Navigates to a GitHub file page and clicks the download raw file button

Starting URL: https://github.com/pytest-dev/pytest/blob/main/README.rst

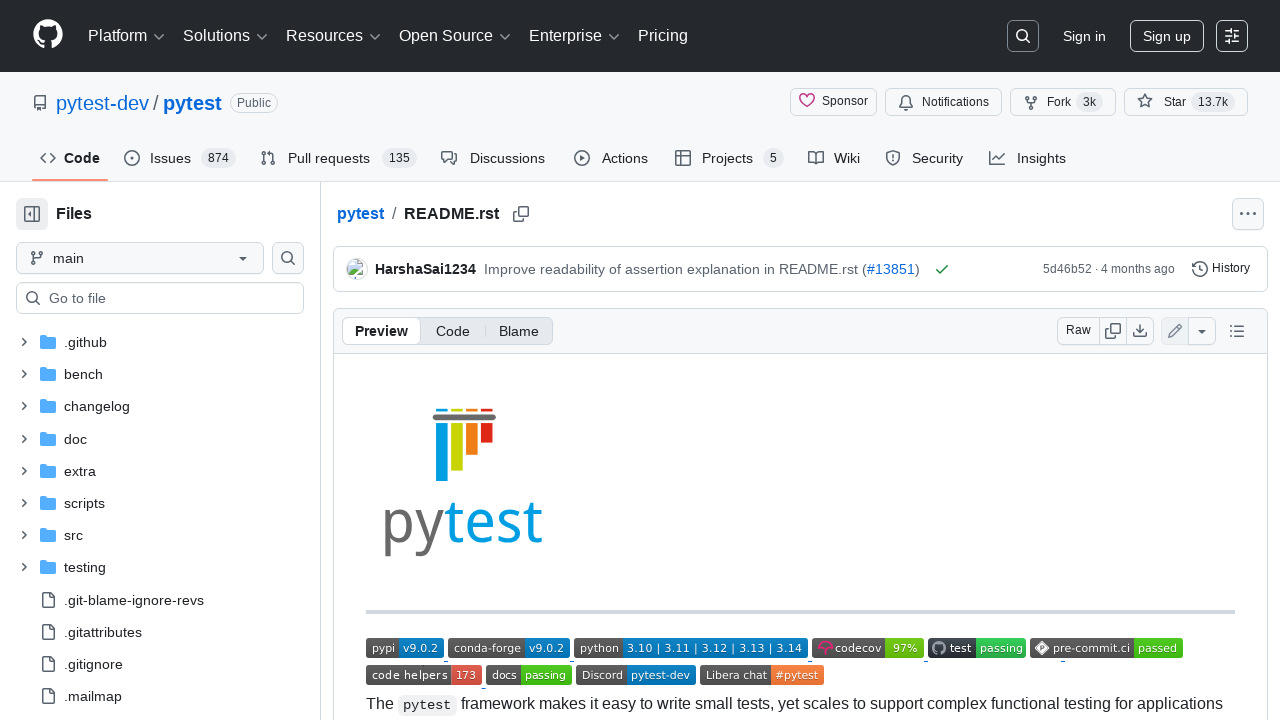

Navigated to GitHub pytest README.rst file page
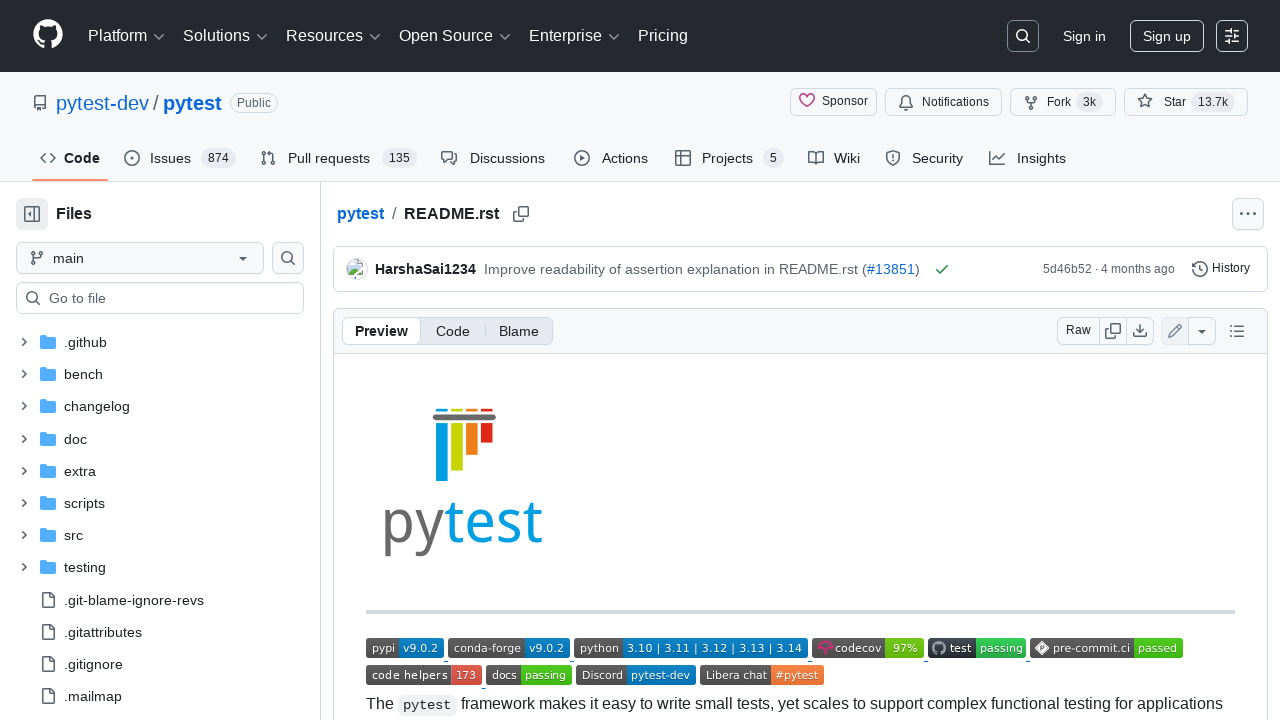

Clicked the download raw file button at (1140, 331) on [data-testid='download-raw-button']
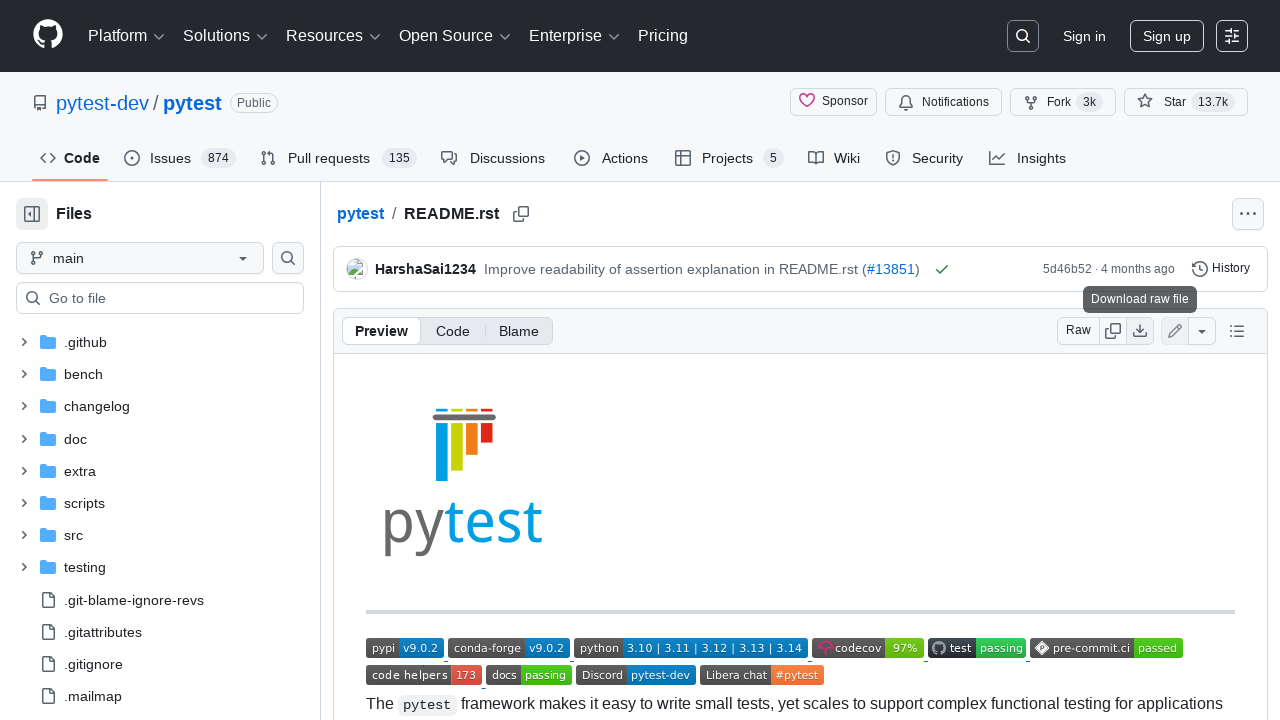

Waited 1 second for download action to complete
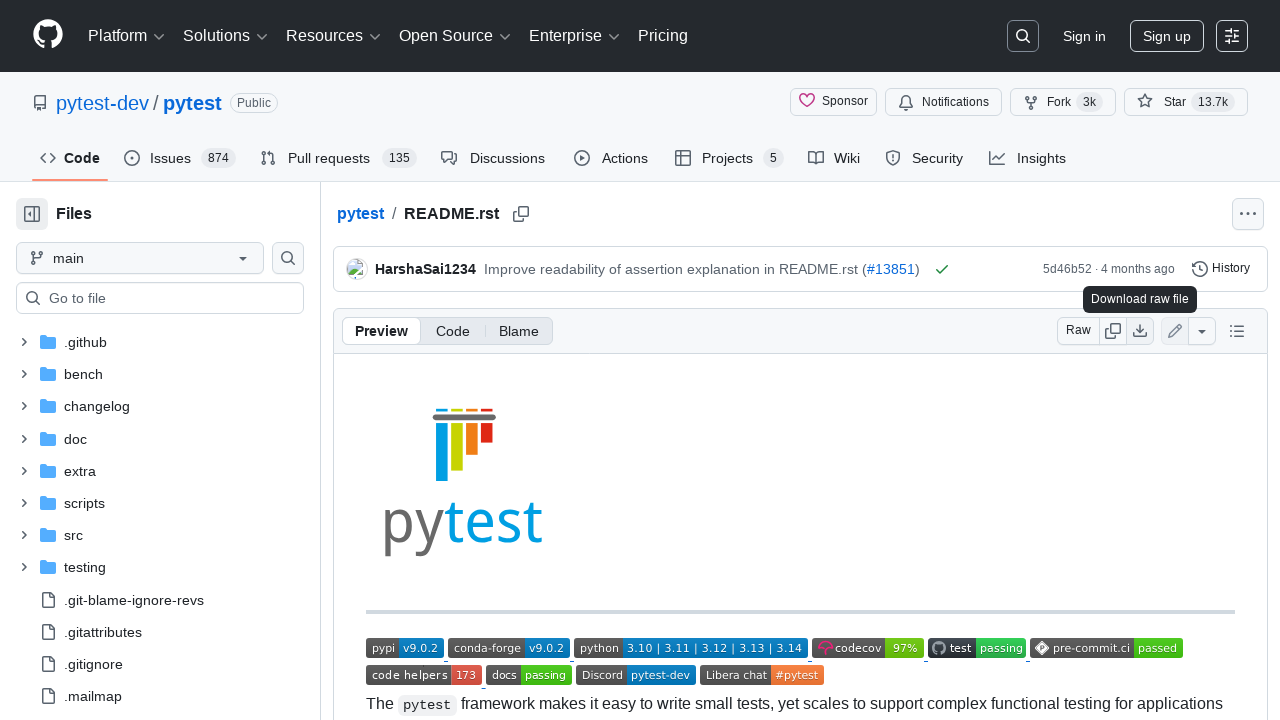

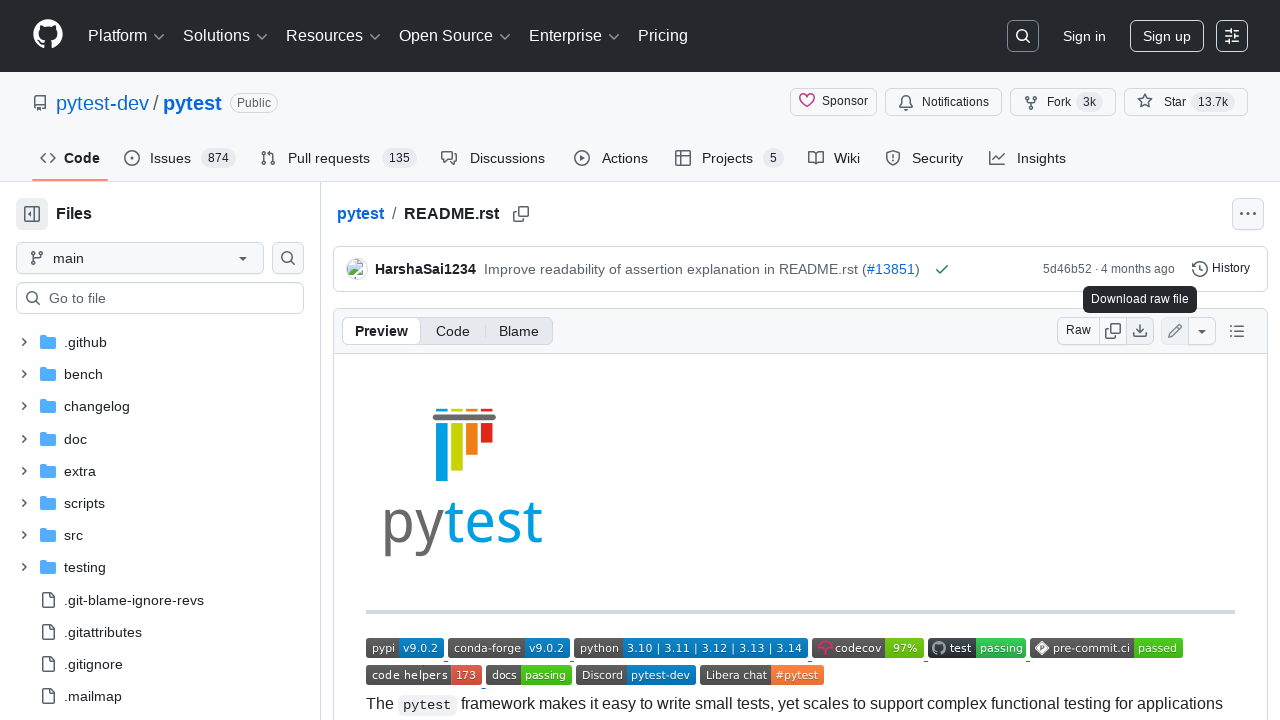